Tests slider widget by dragging the slider handle to change the value to 50

Starting URL: https://demoqa.com/slider

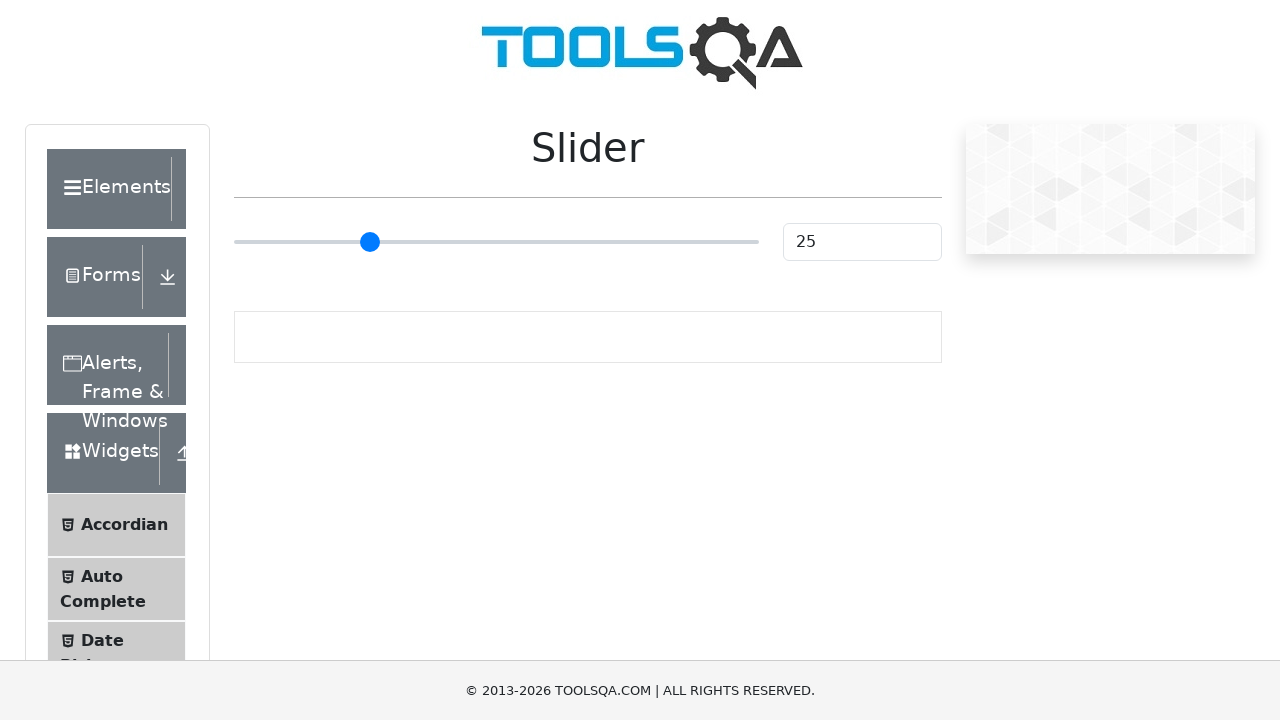

Navigated to slider page at https://demoqa.com/slider
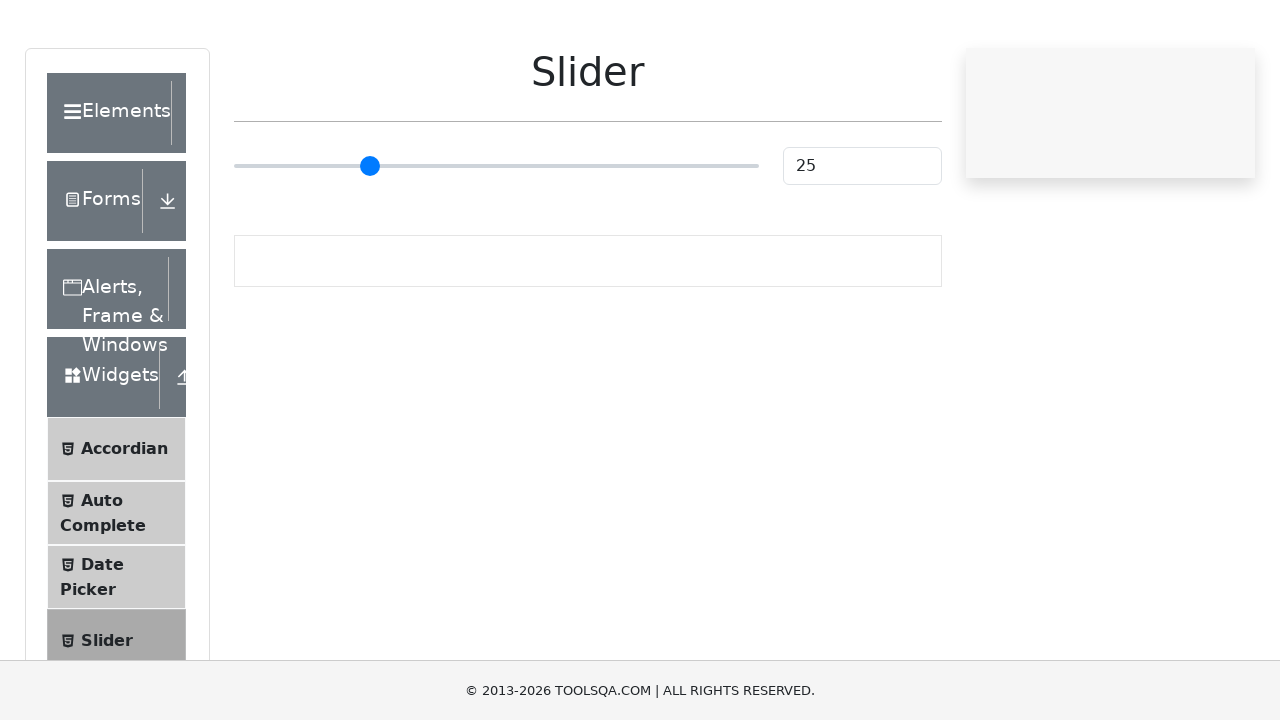

Located slider widget
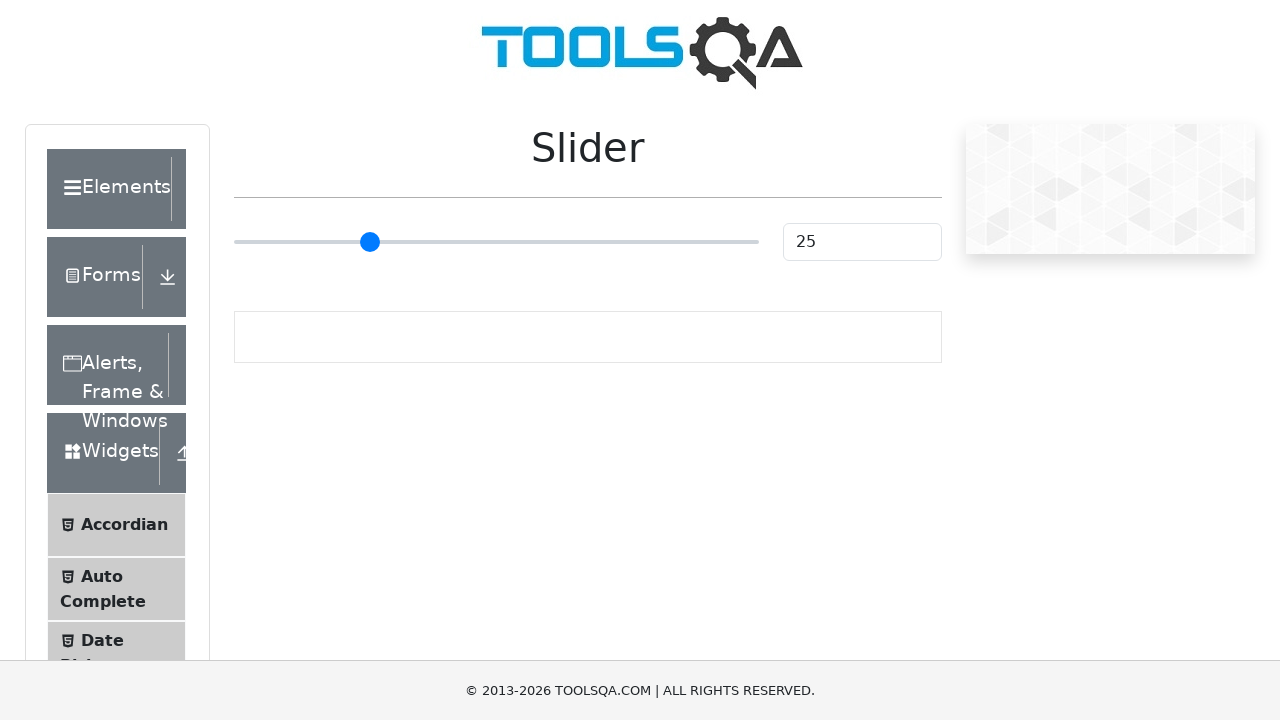

Retrieved slider bounding box coordinates
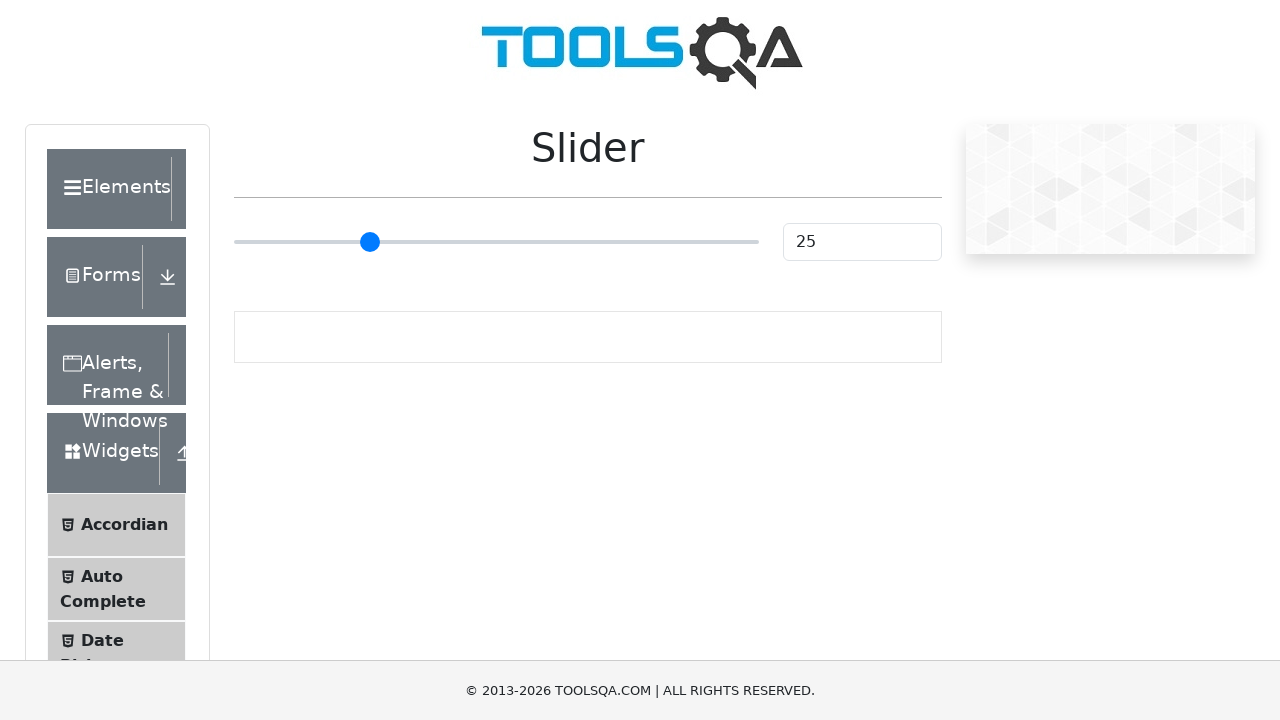

Moved mouse to center of slider handle at (496, 242)
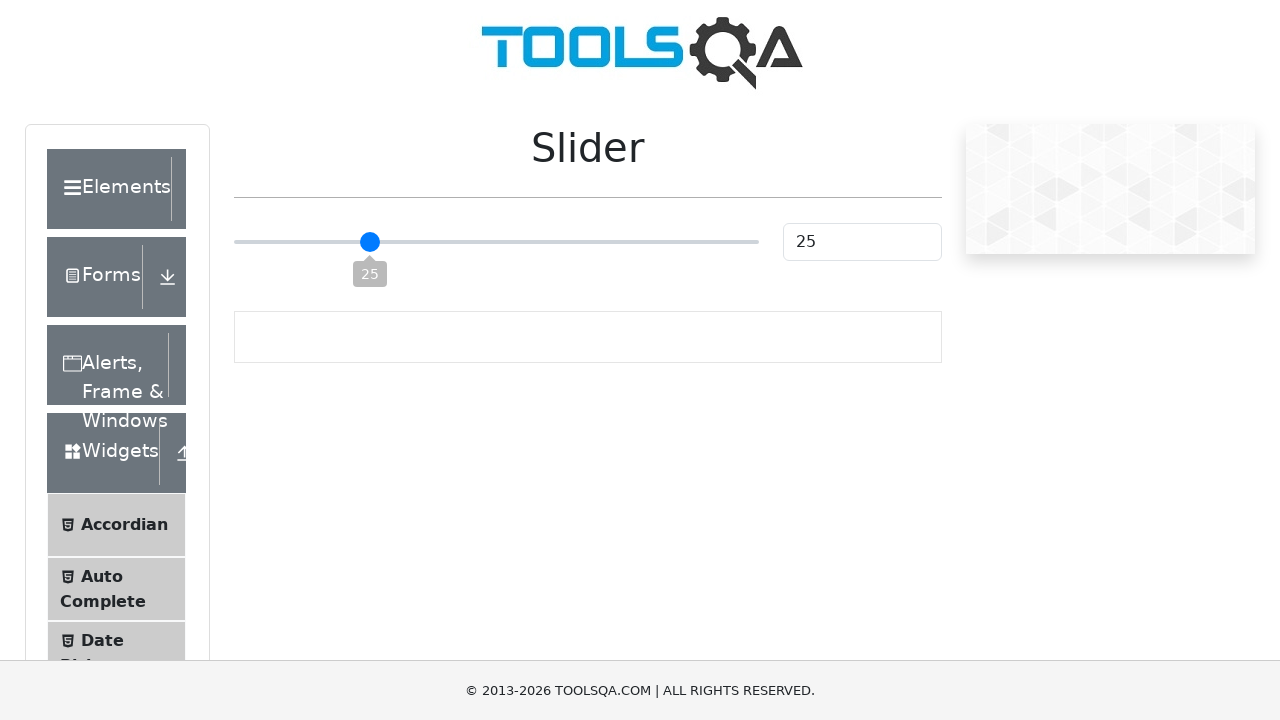

Pressed mouse button down on slider handle at (496, 242)
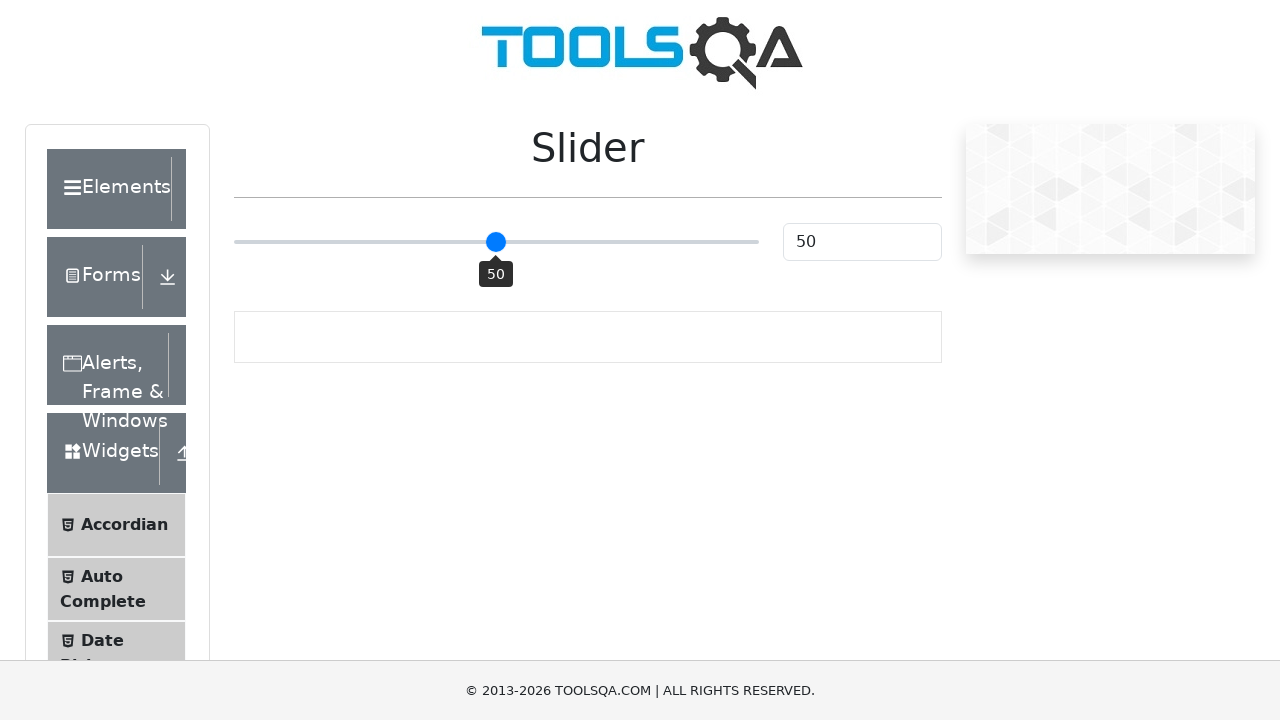

Dragged slider handle to position x=217 to set value to 50 at (451, 242)
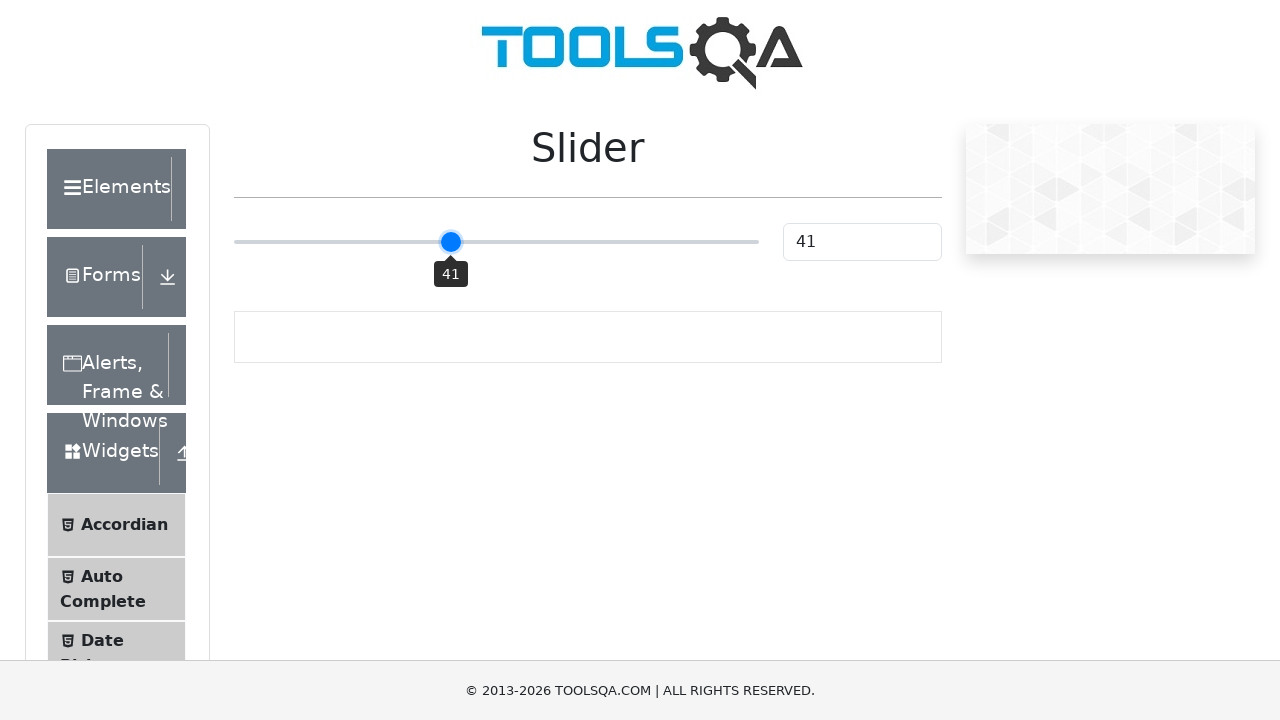

Released mouse button to complete slider drag at (451, 242)
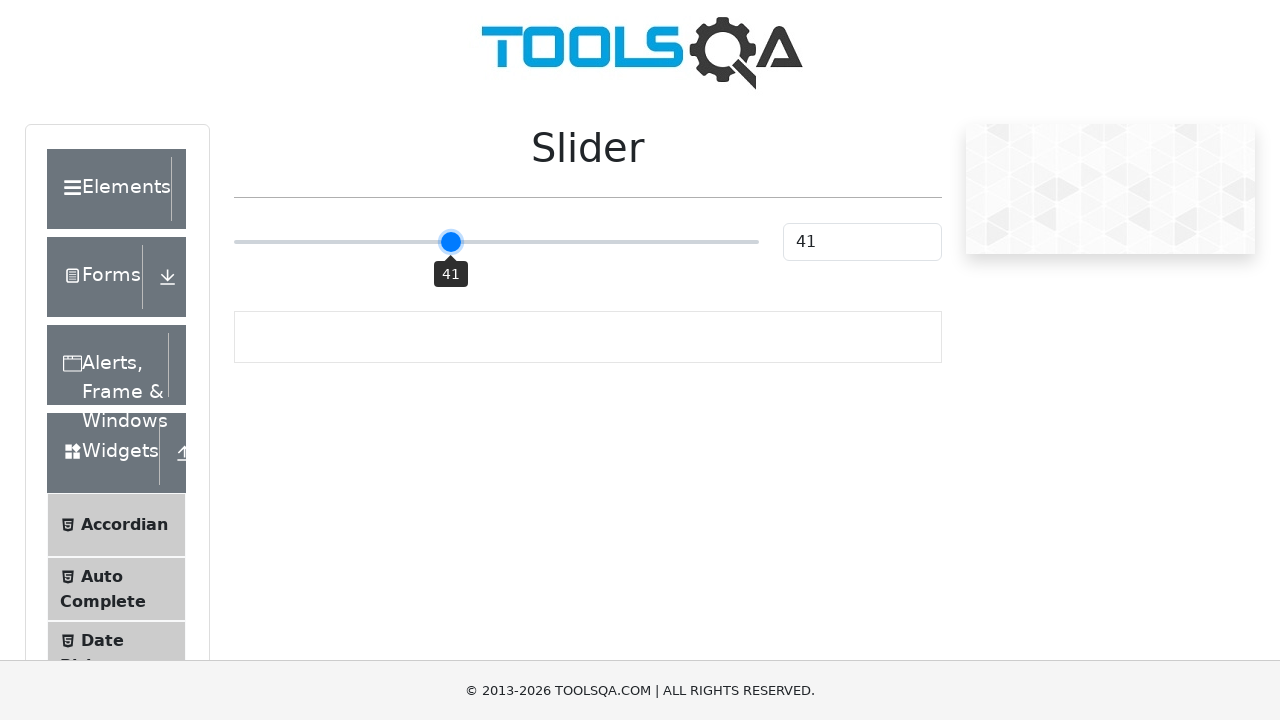

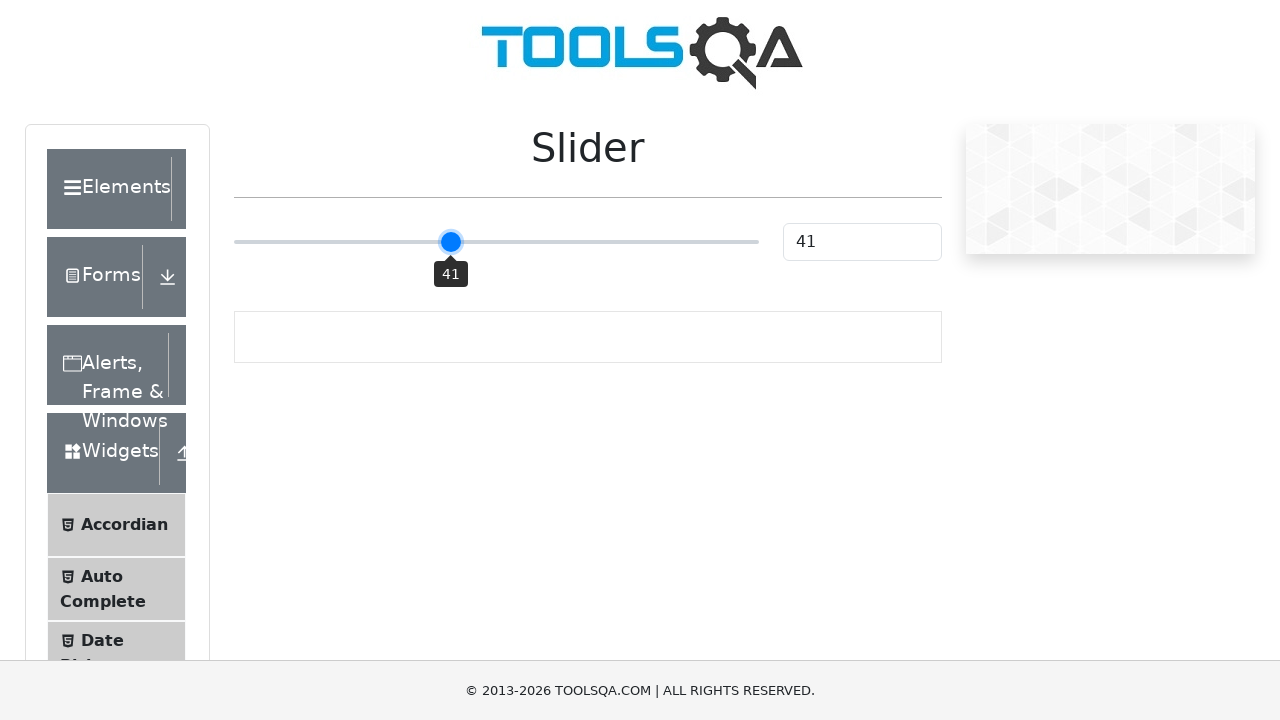